Tests navigating to the Products page by clicking the Products link and verifying the page header displays correctly

Starting URL: https://www.automationexercise.com/

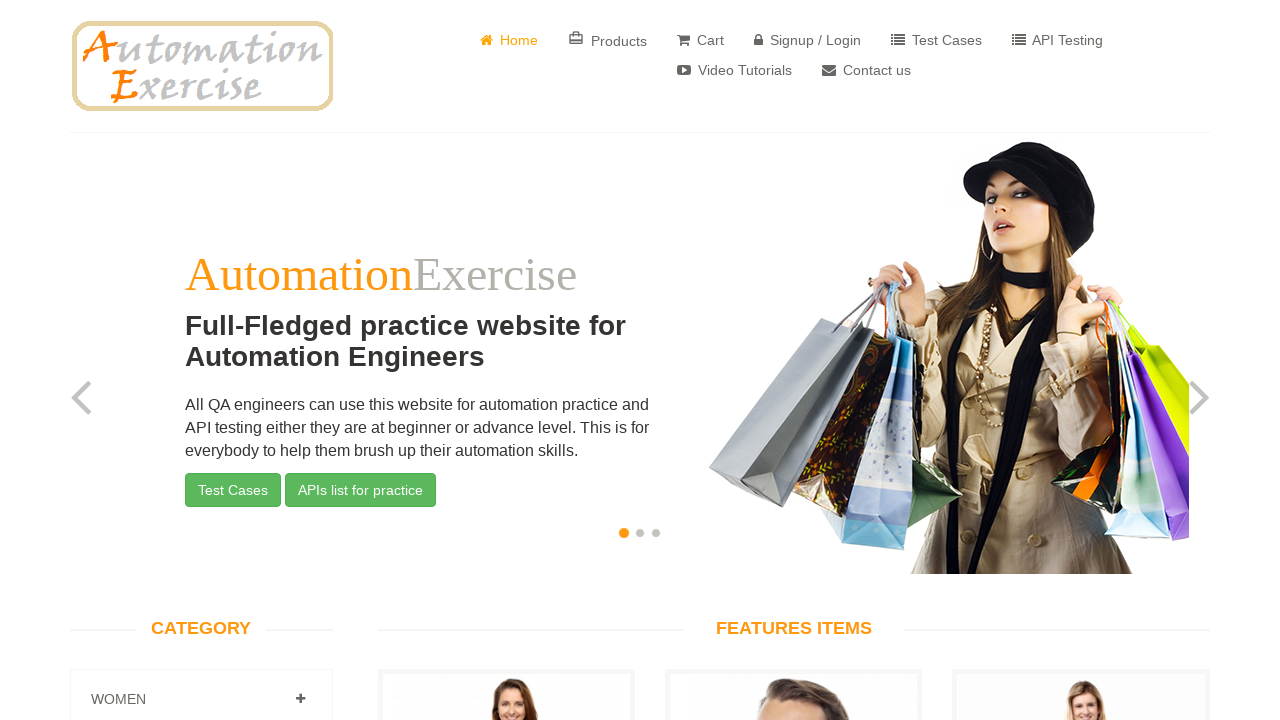

Products link is visible
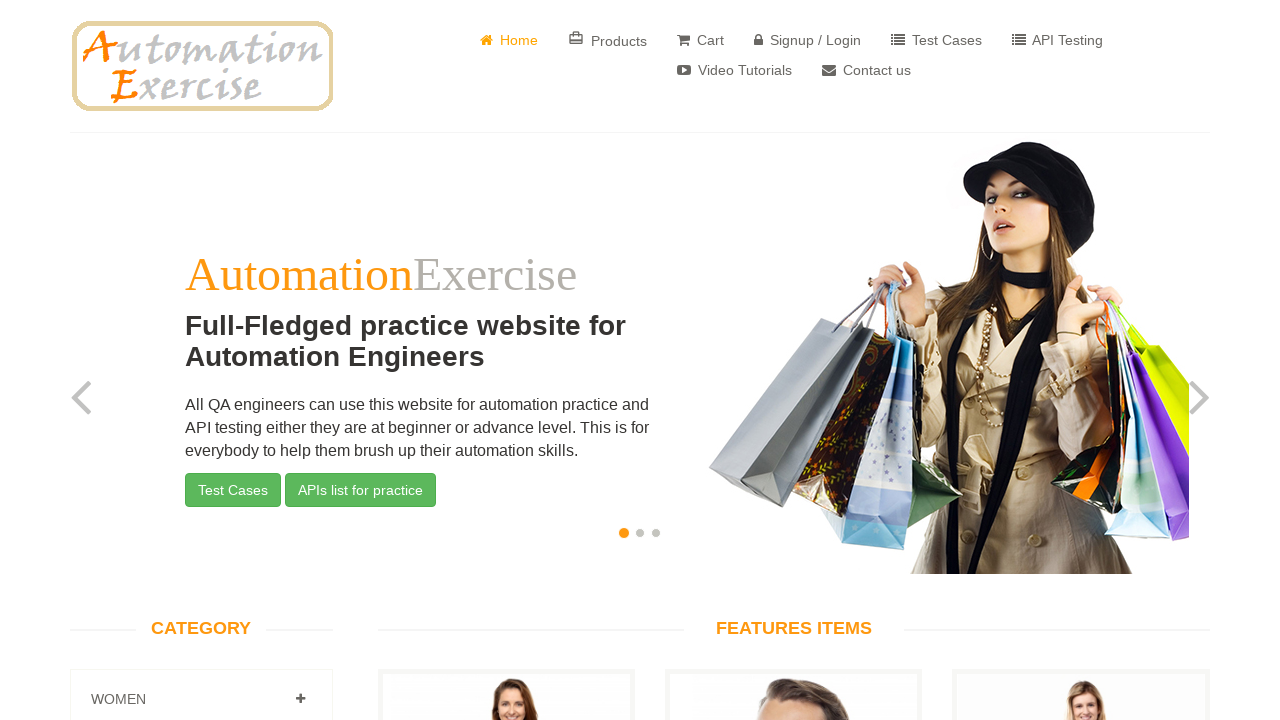

Clicked on Products link to navigate to products page at (608, 40) on a[href='/products']
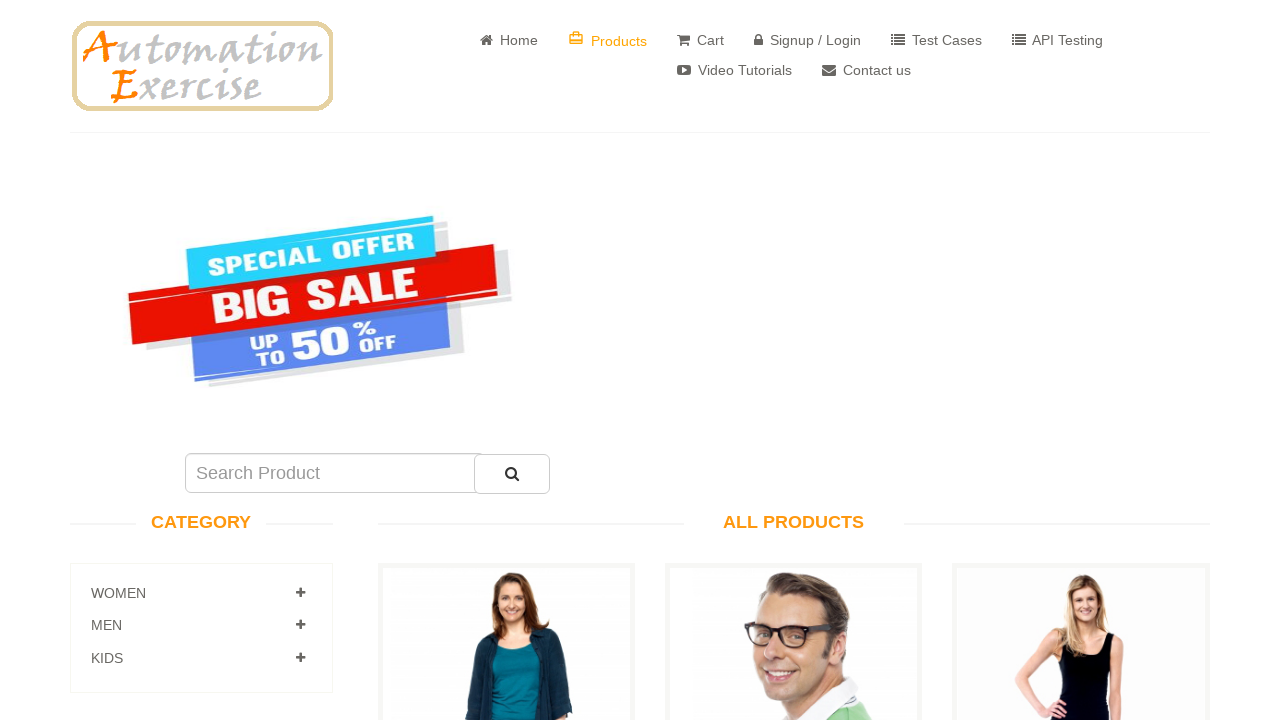

All Products page header is visible
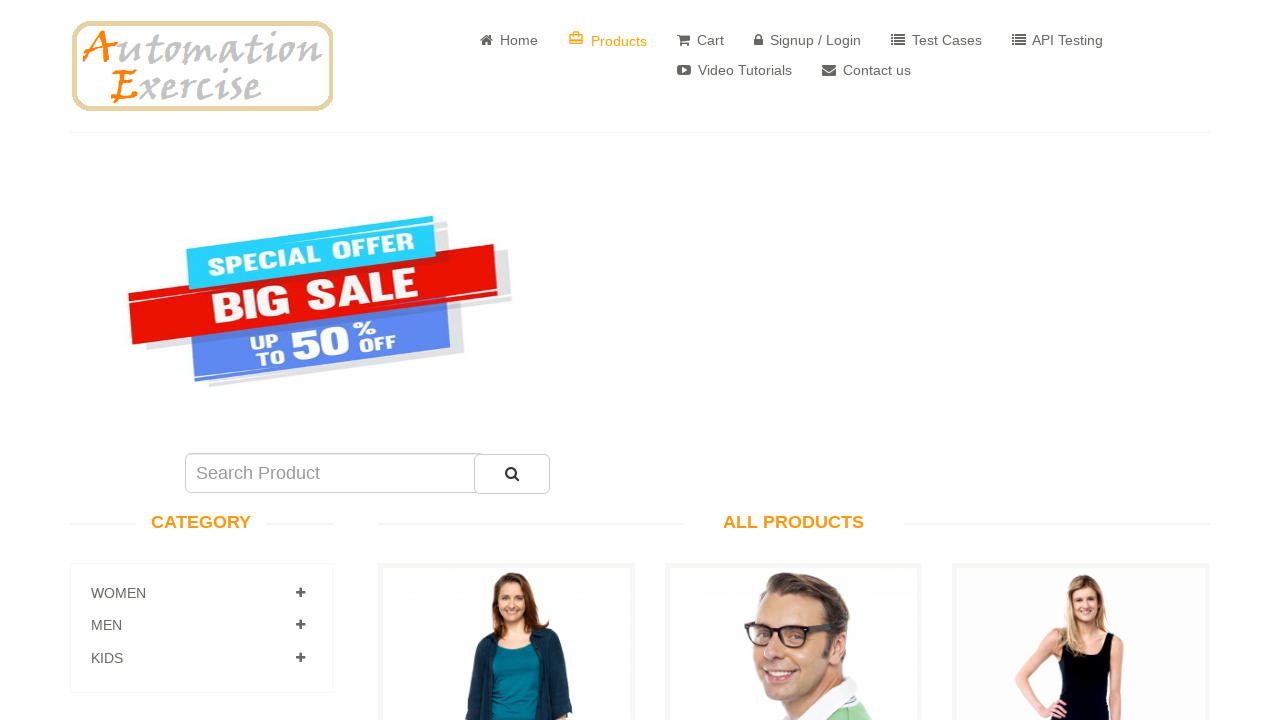

Verified that page header contains 'All Products' text
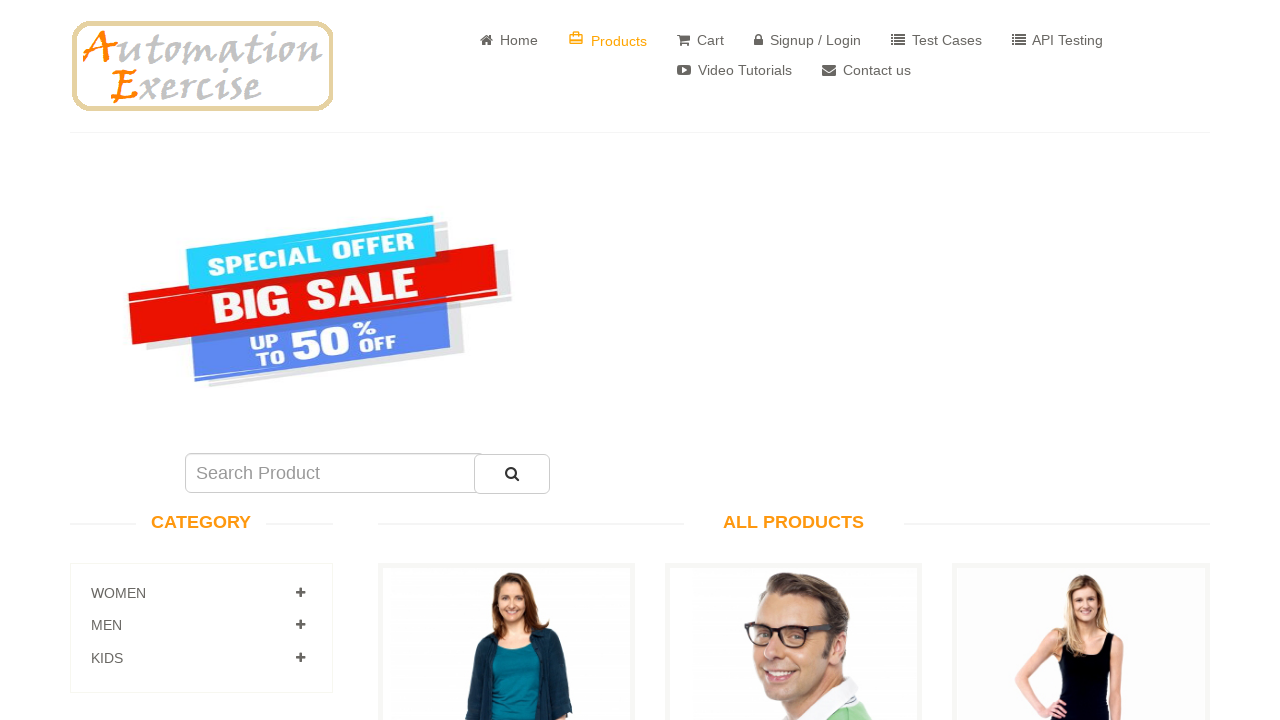

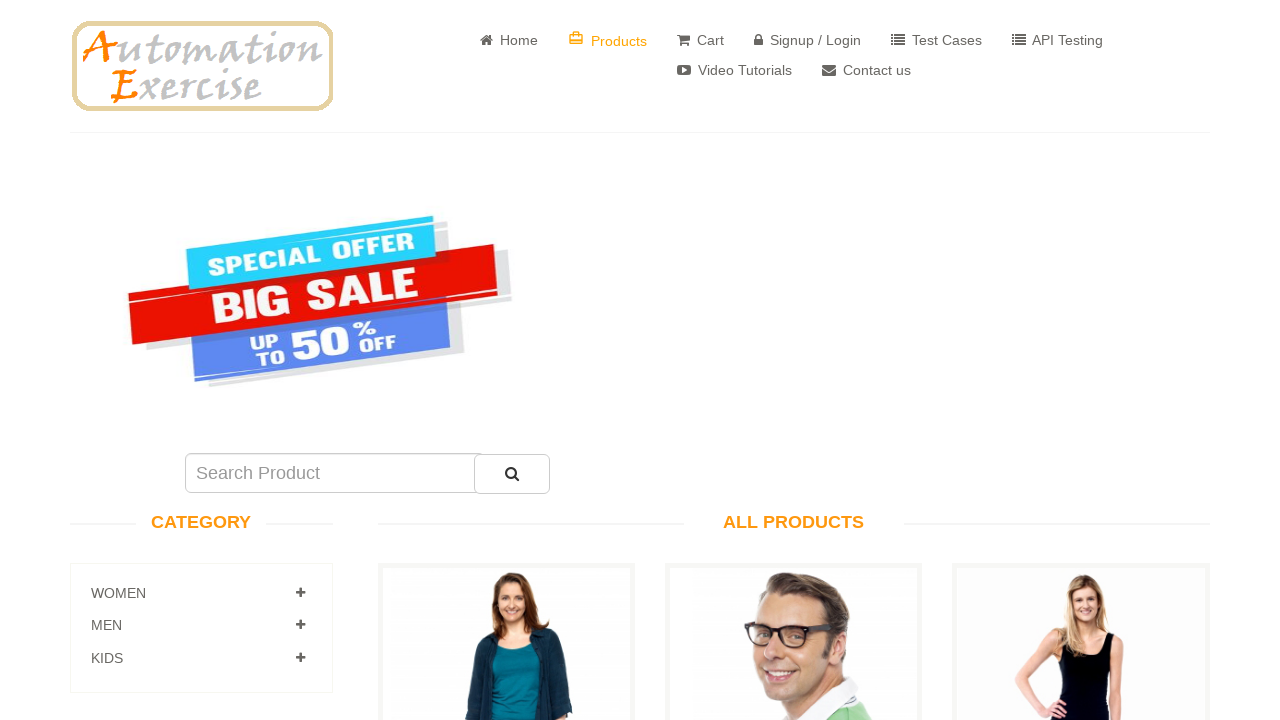